Tests JavaScript prompt functionality by clicking a button to trigger a prompt dialog, entering text into the prompt, and accepting it.

Starting URL: https://the-internet.herokuapp.com/javascript_alerts

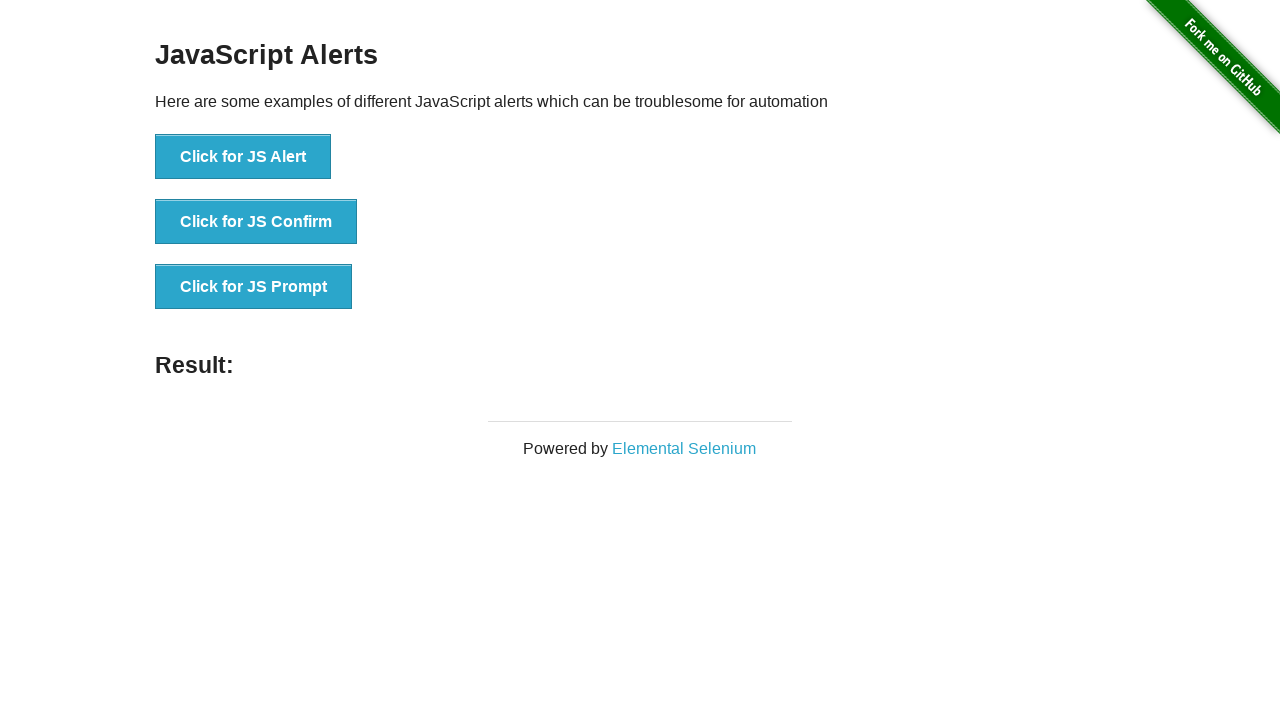

Set up dialog handler to accept prompts with text 'vilas'
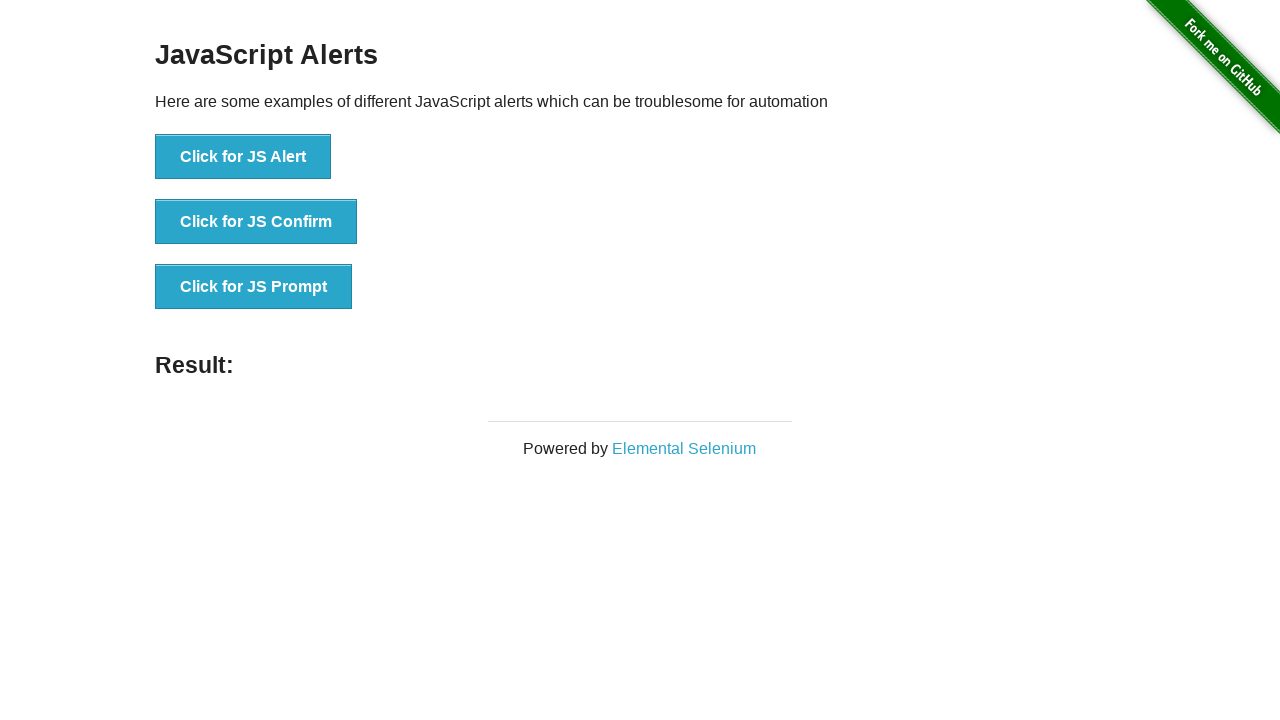

Clicked button to trigger JavaScript prompt dialog at (254, 287) on xpath=//button[@onclick='jsPrompt()']
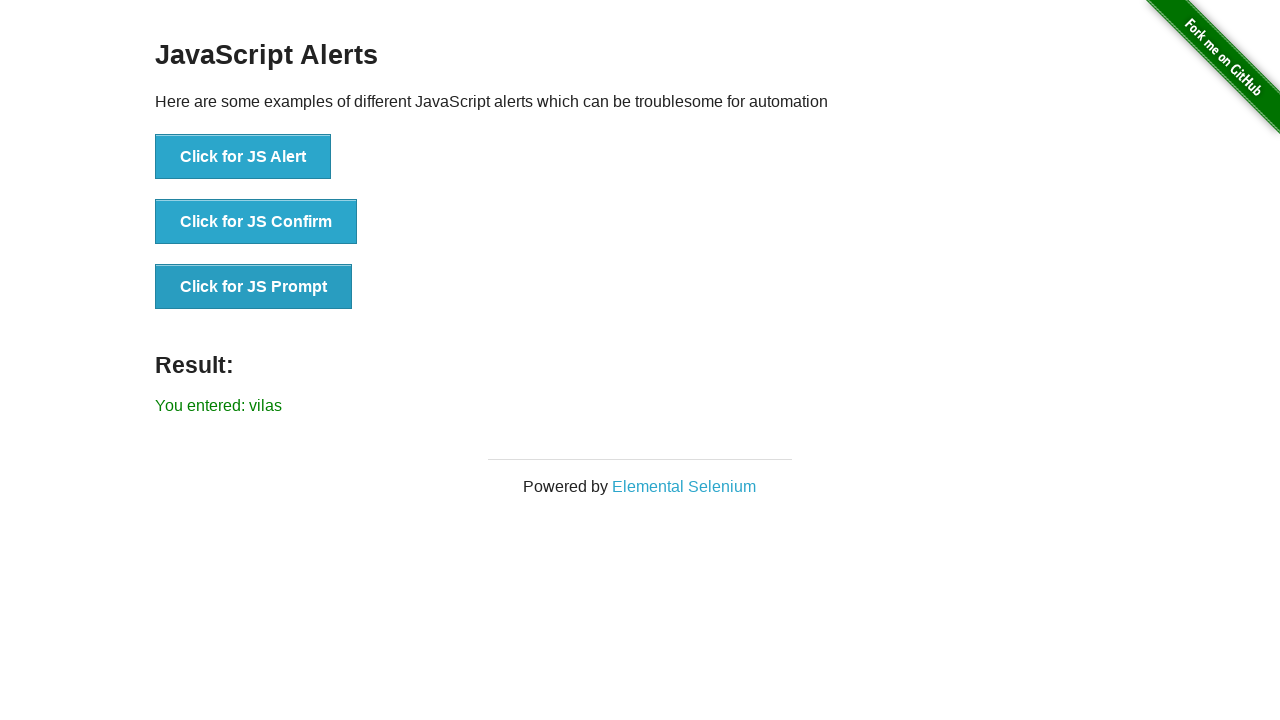

Prompt result element loaded and displayed
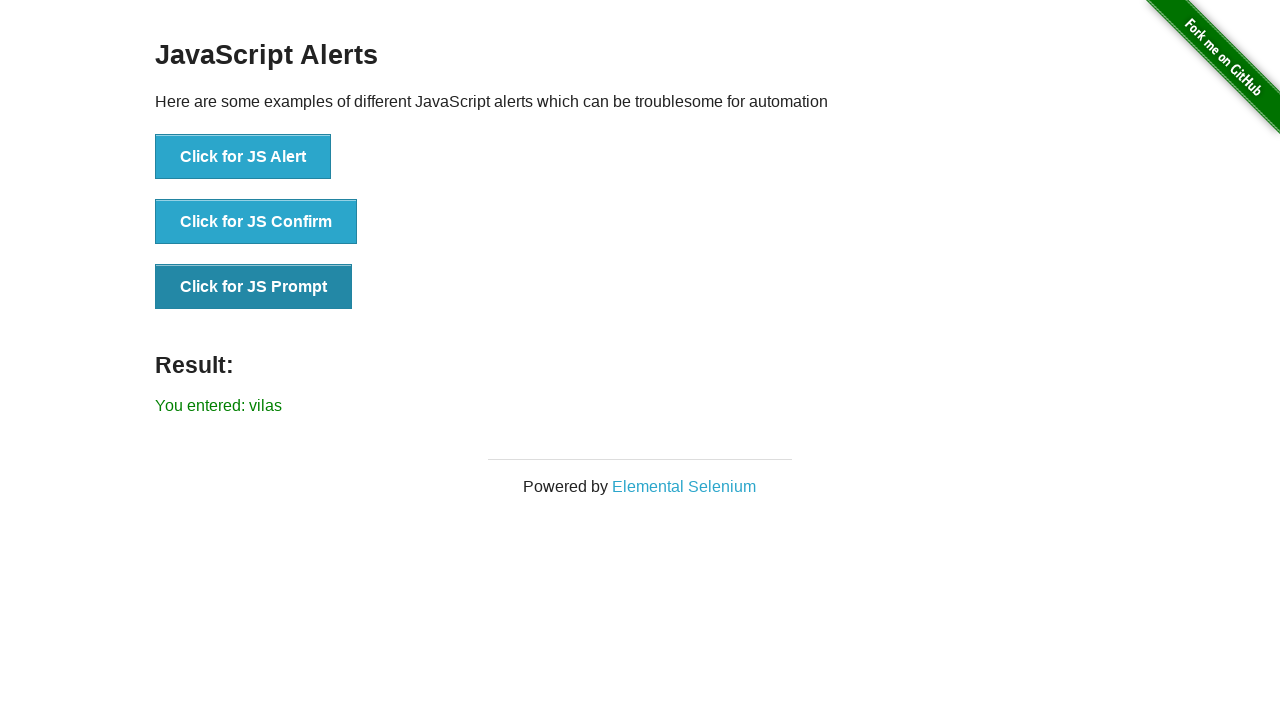

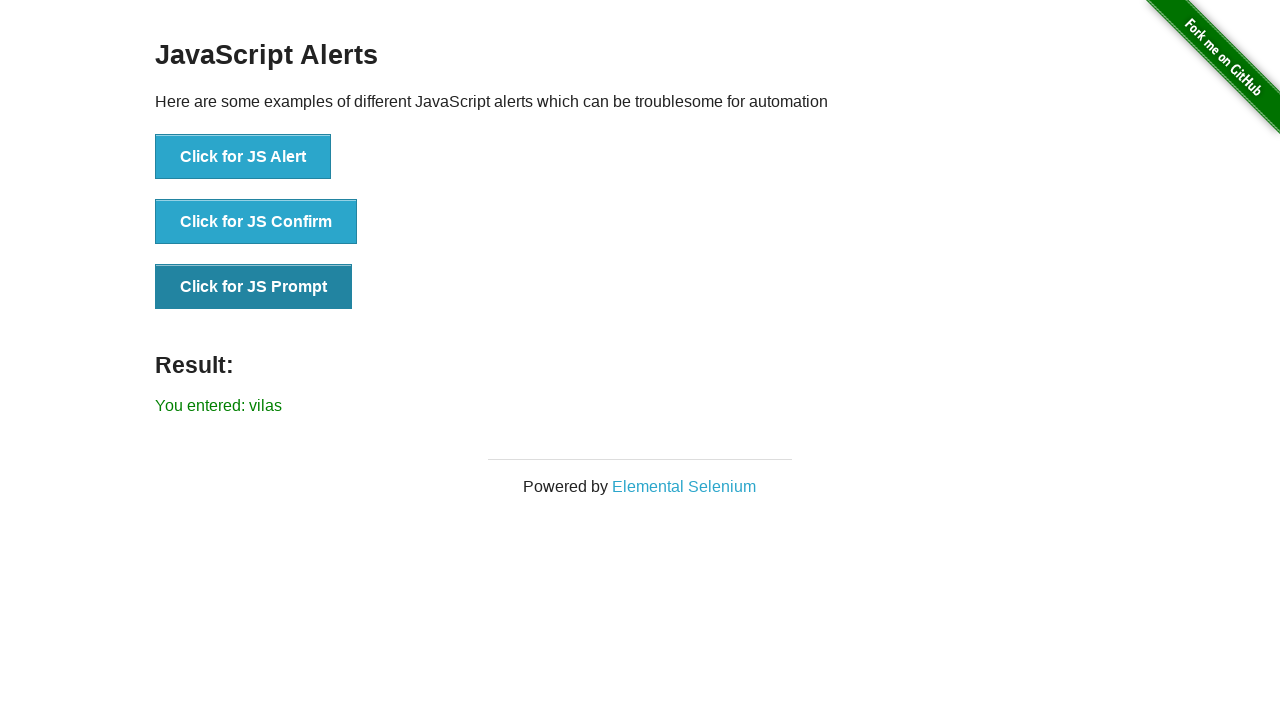